Tests radio button and checkbox functionality by selecting various radio options and verifying checkbox states including disabled and pre-selected elements

Starting URL: https://letcode.in/radio

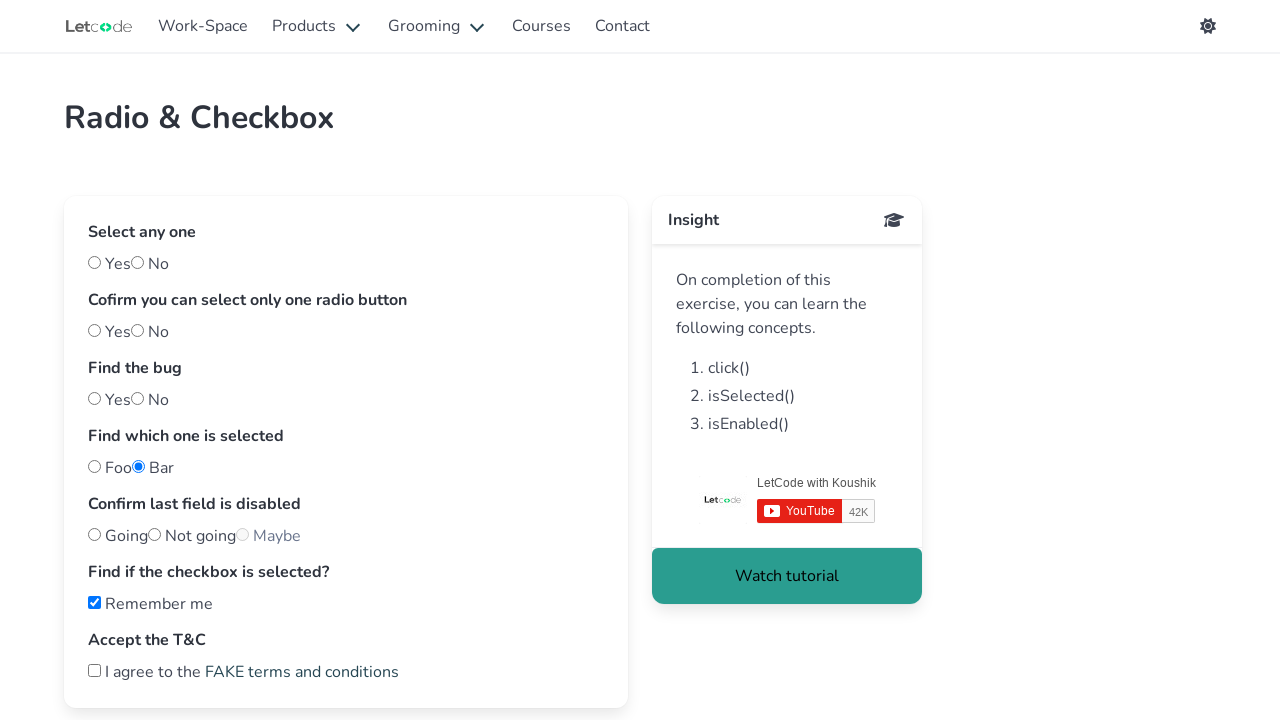

Selected 'yes' radio button at (94, 262) on #yes
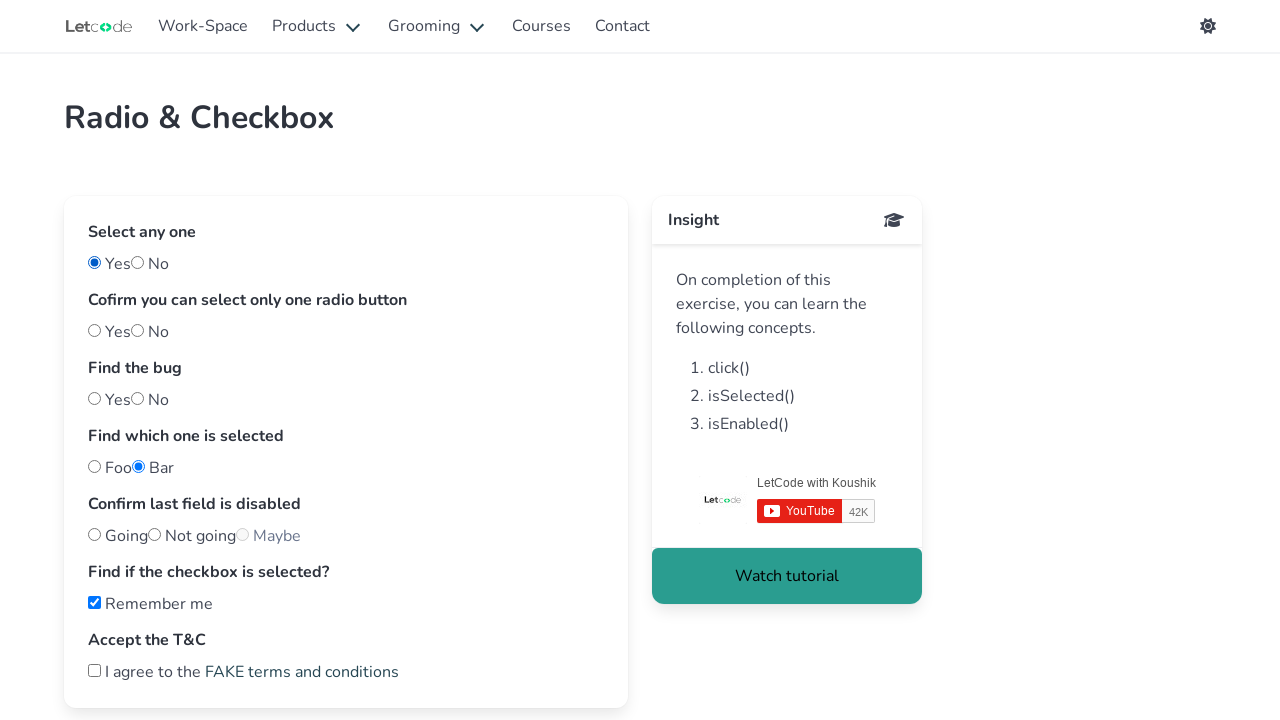

Selected 'one' radio button at (94, 330) on input[id="one"]
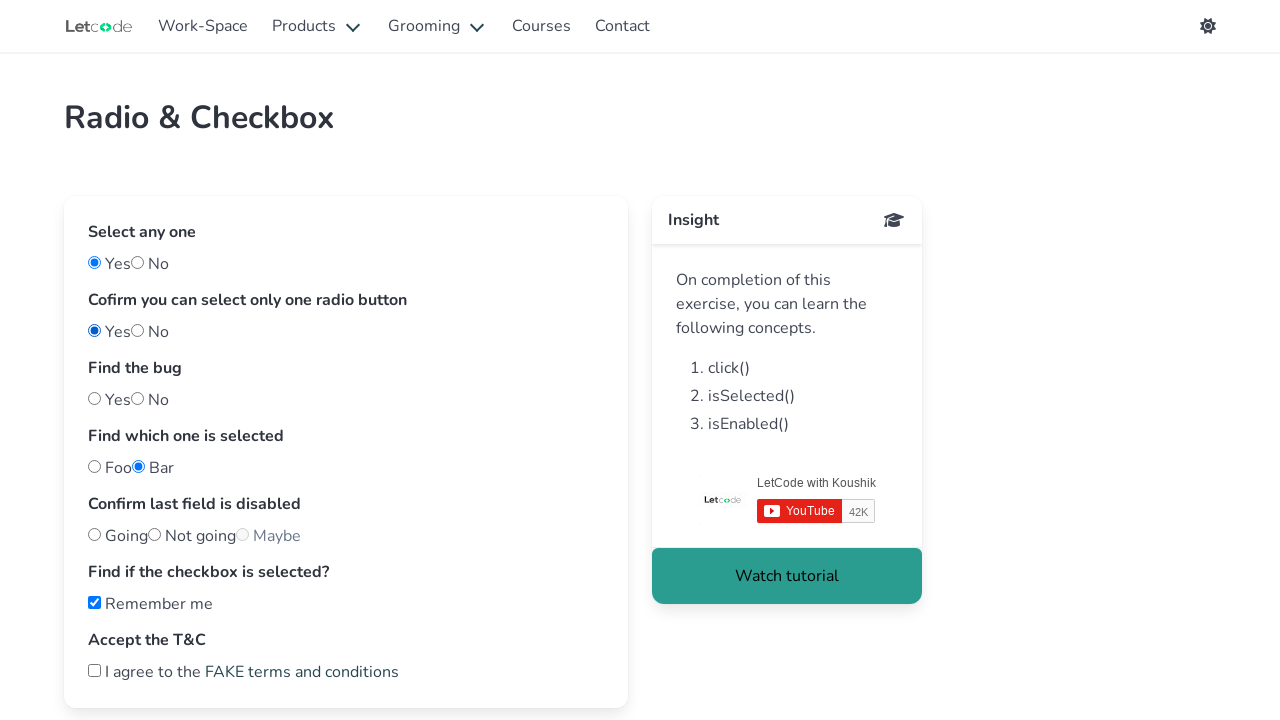

Selected 'bug' radio button at (138, 398) on #bug
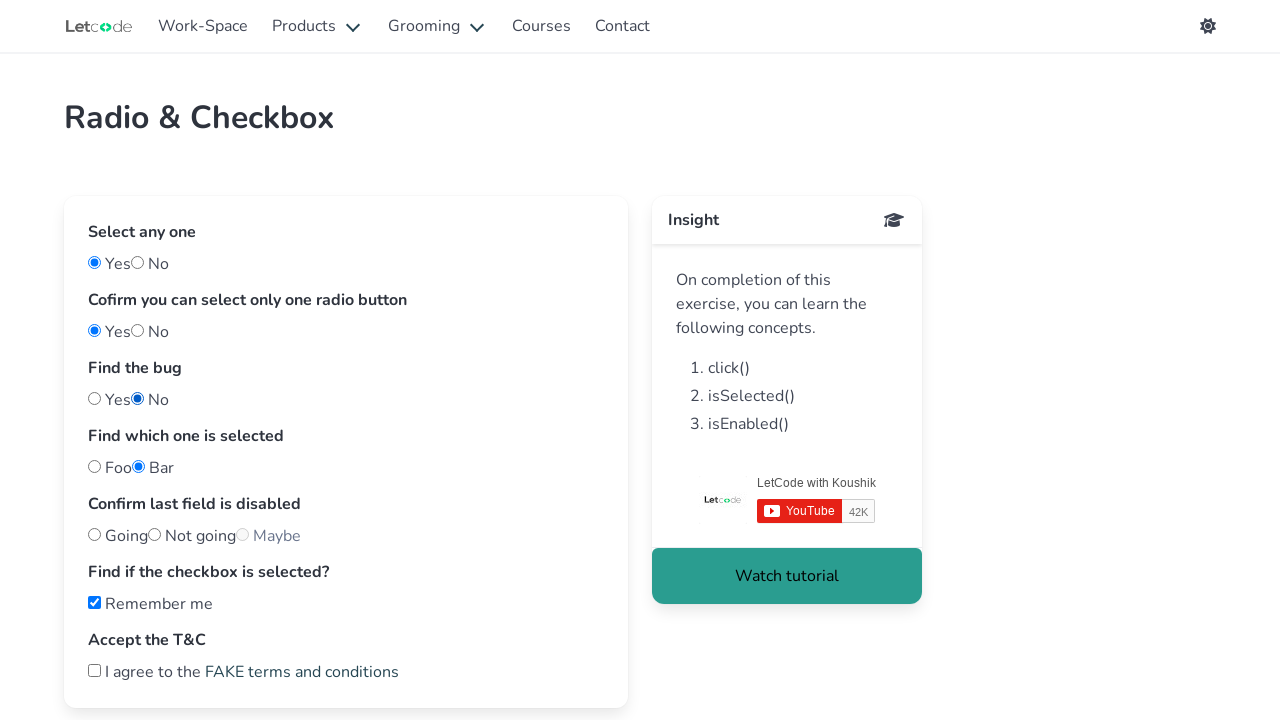

Checked terms and conditions checkbox at (244, 672) on internal:text="I agree to the"i
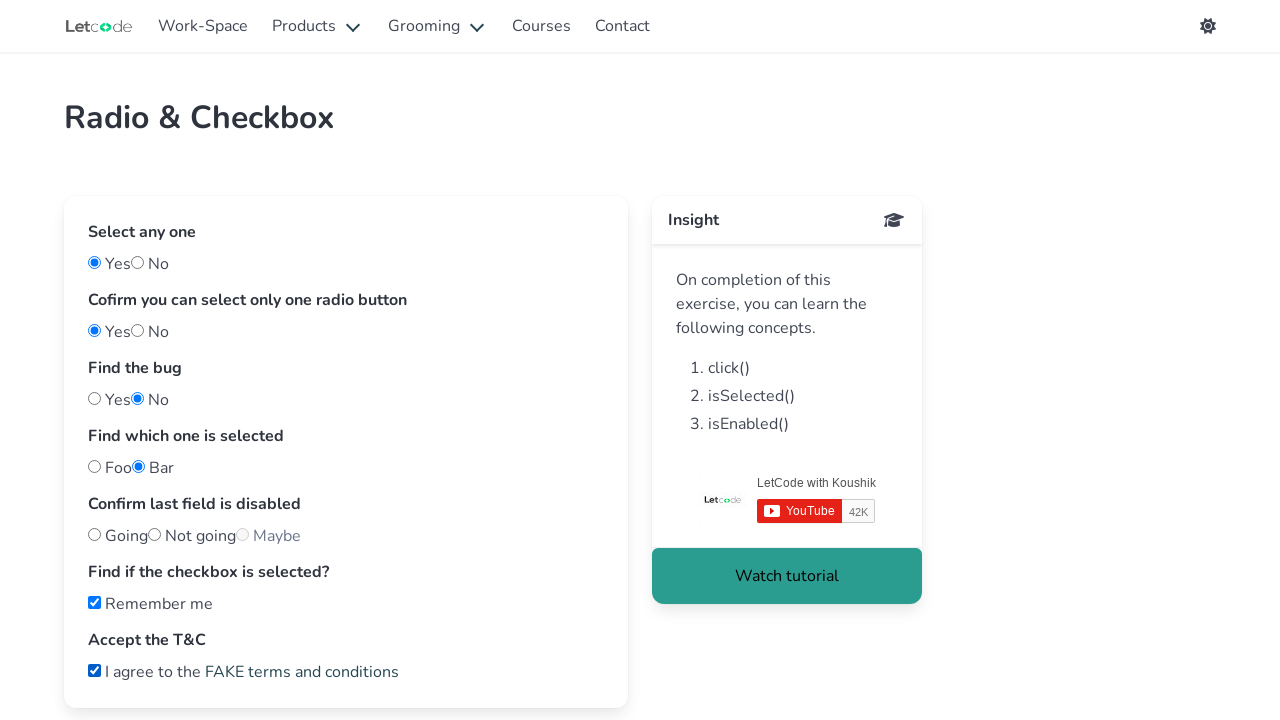

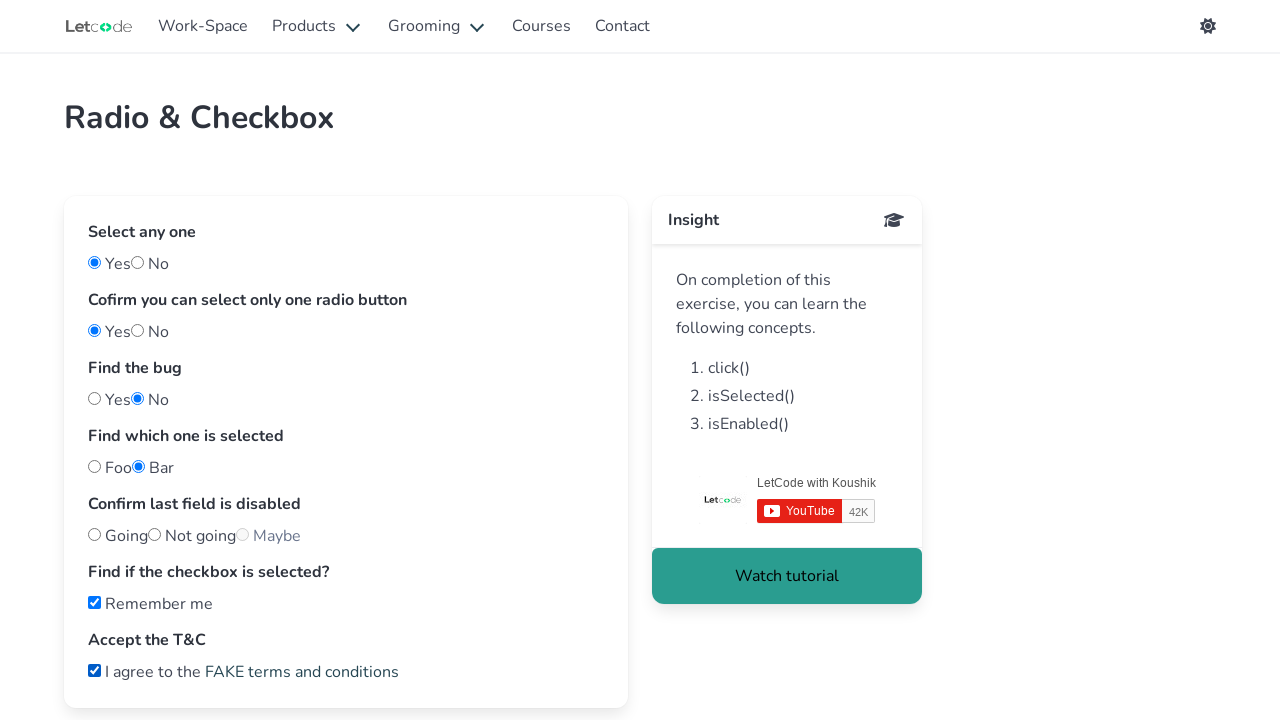